Tests the general resizable element by resizing it larger using the drag handle, then shrinking it back by dragging in the opposite direction.

Starting URL: https://demoqa.com/resizable

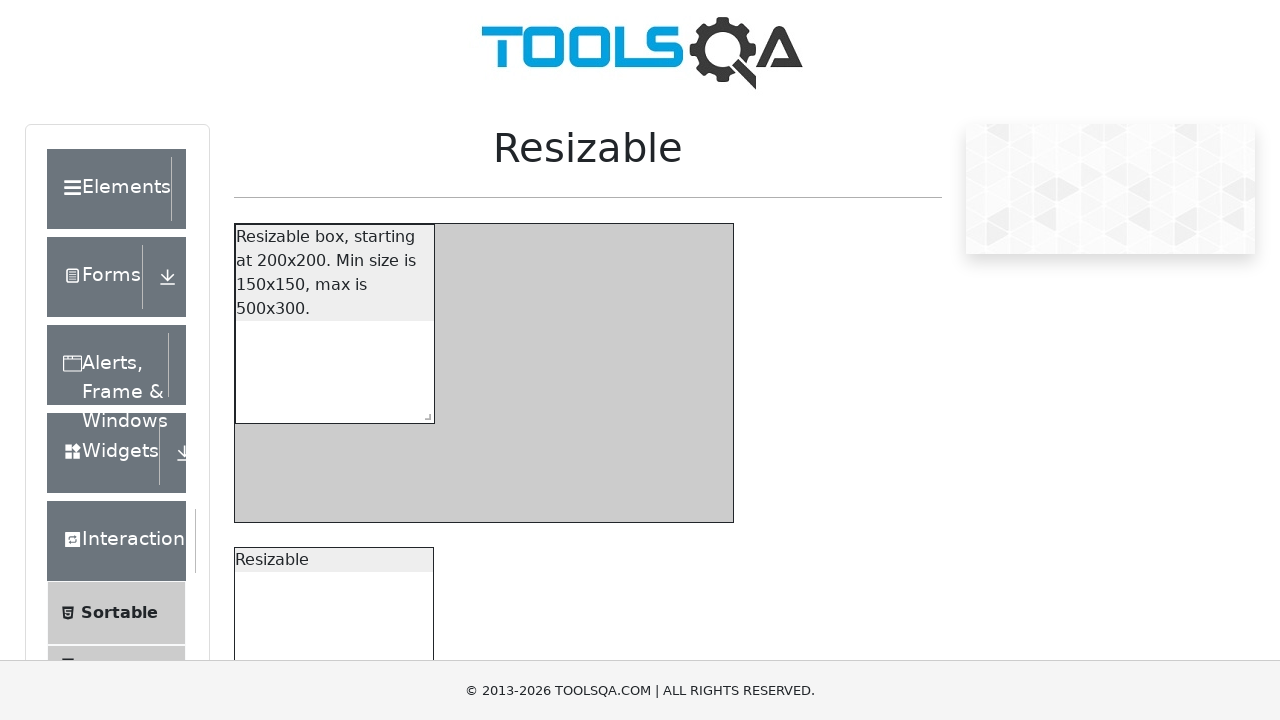

Navigated to resizable element demo page
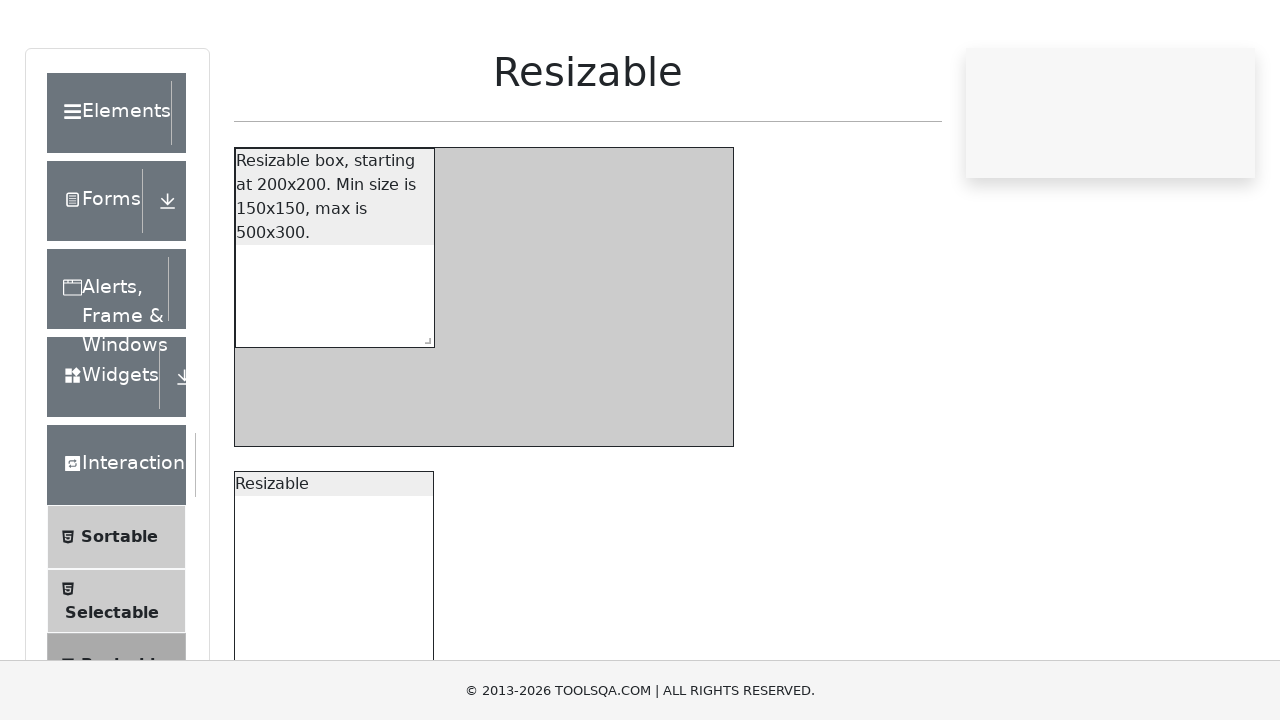

Resizable element loaded and visible
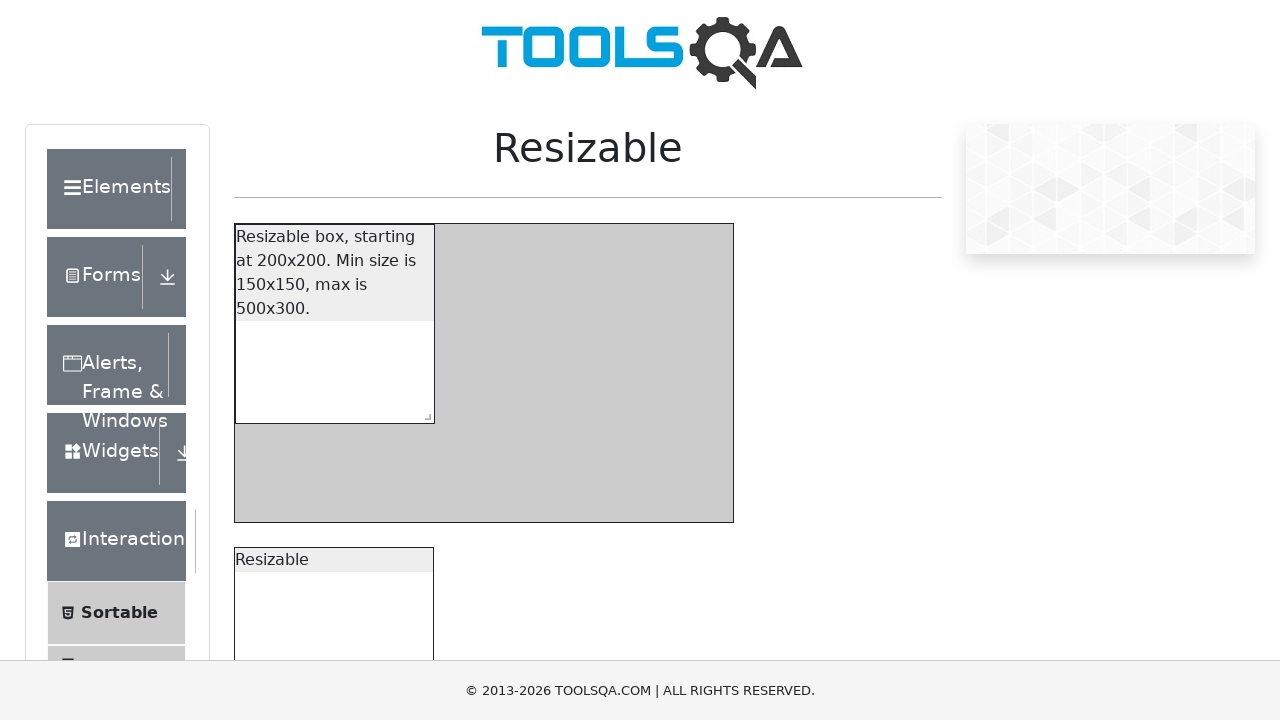

Located resize handle for resizable element
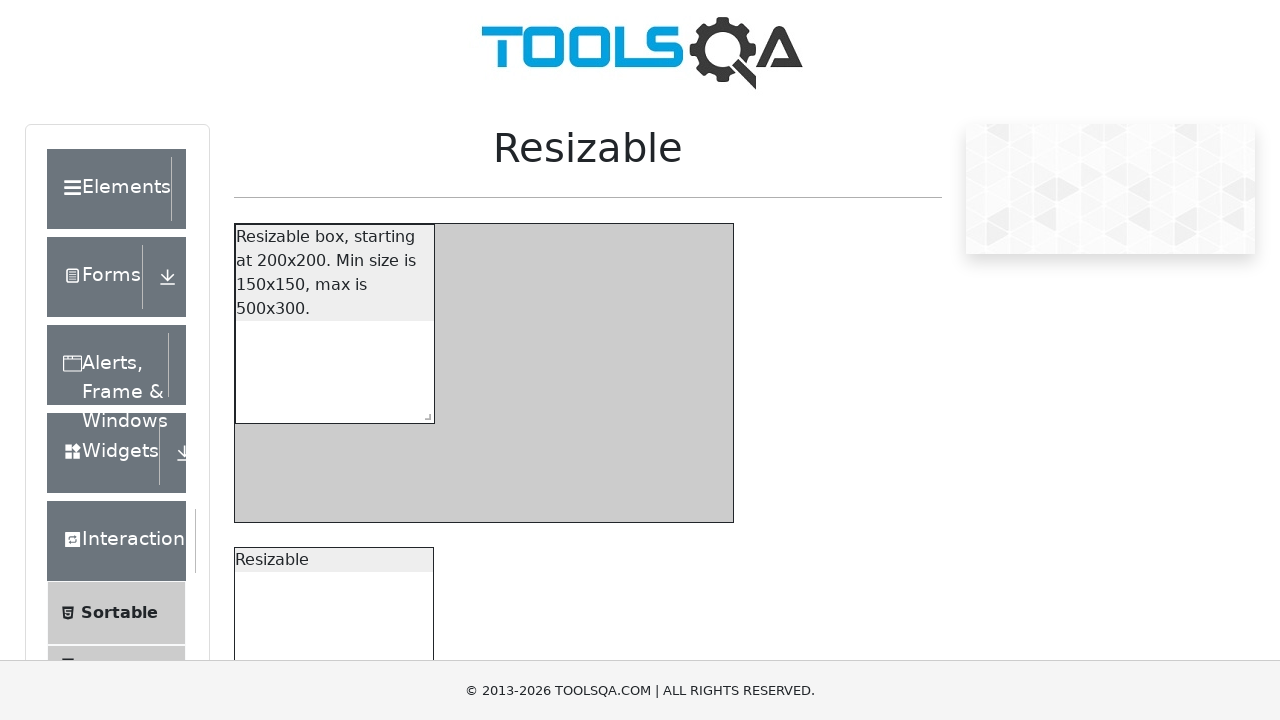

Hovered over resize handle at (423, 360) on #resizable .react-resizable-handle
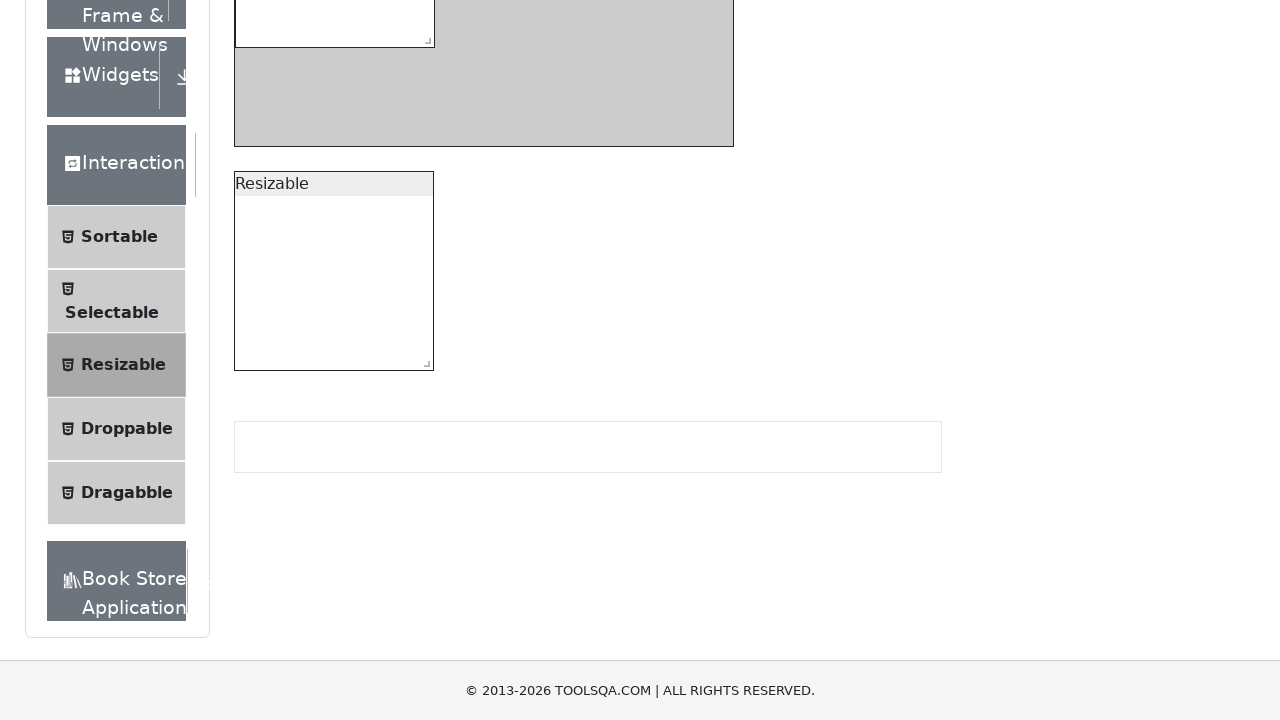

Pressed mouse button down on resize handle at (423, 360)
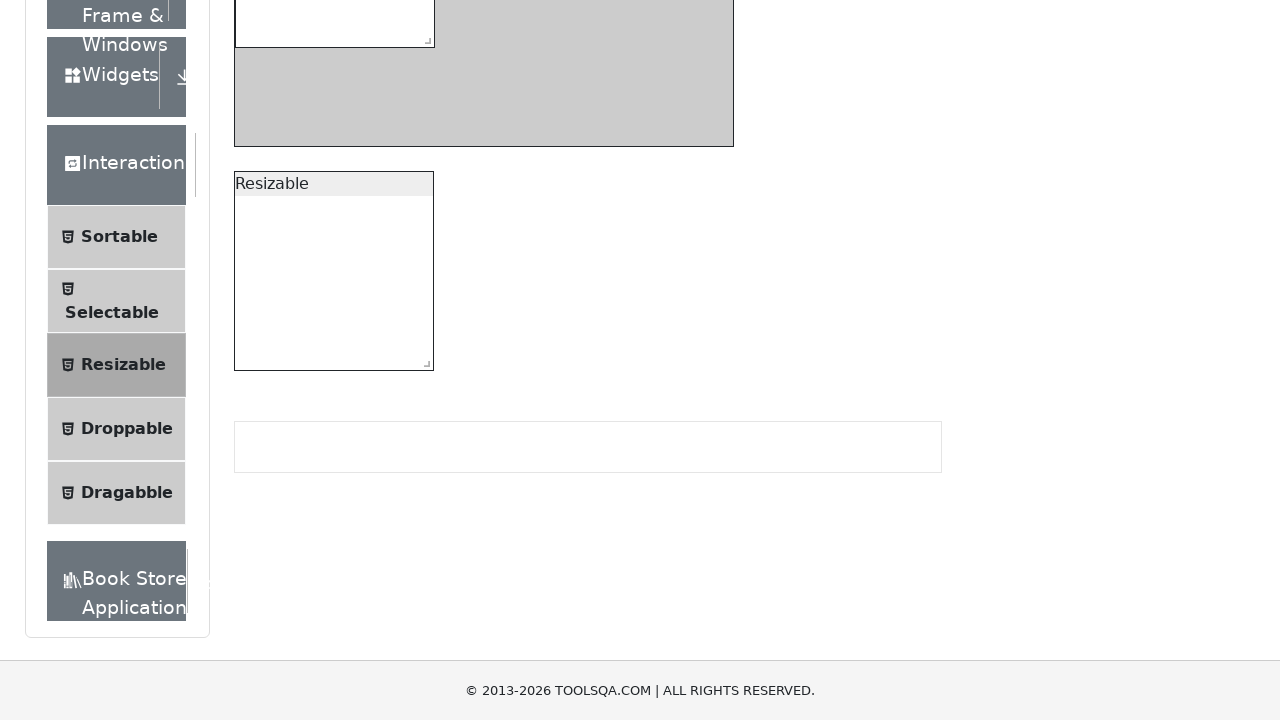

Dragged resize handle to make element larger (80px right, 60px down) at (503, 420)
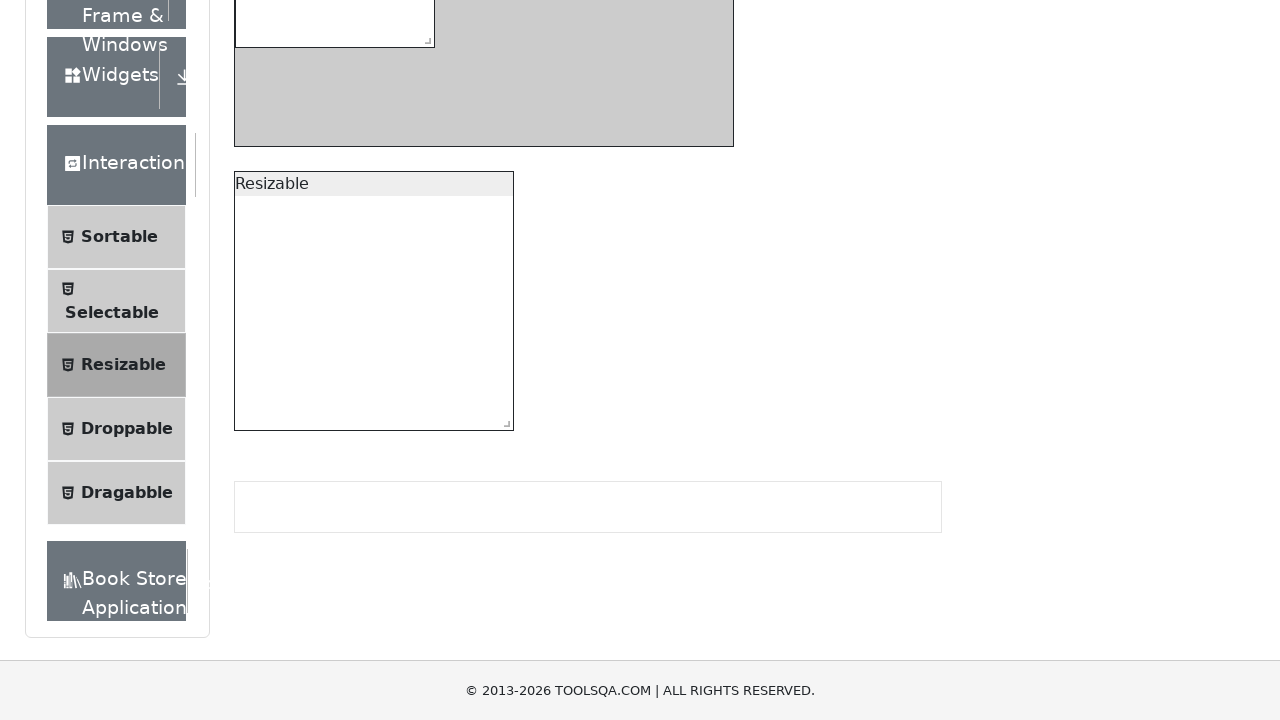

Released mouse button after resizing larger at (503, 420)
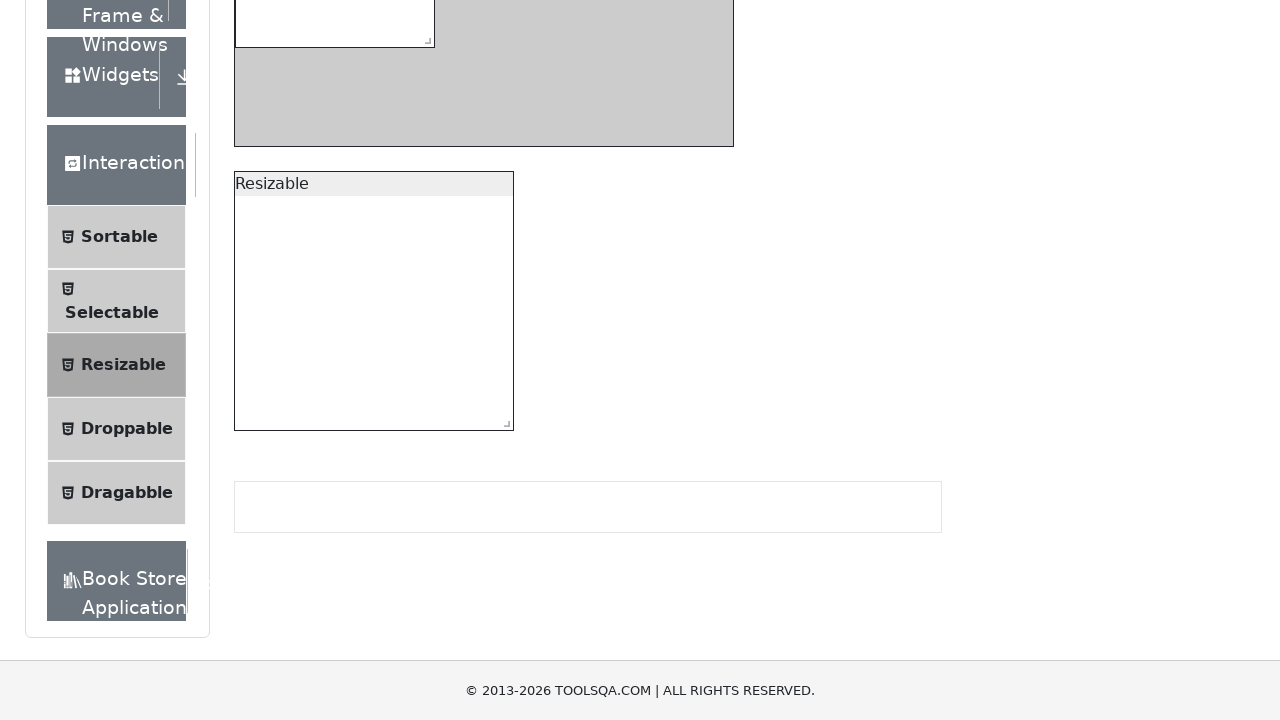

Waited for resize animation to complete
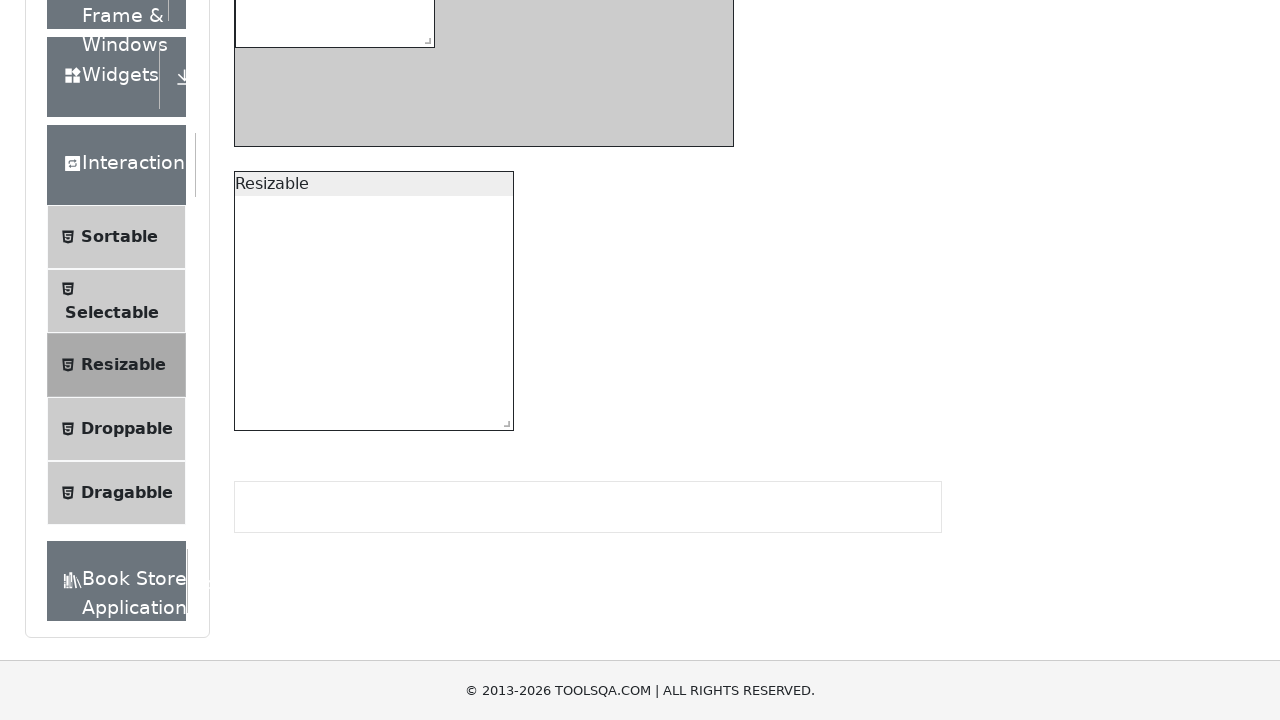

Hovered over resize handle to shrink element at (503, 420) on #resizable .react-resizable-handle
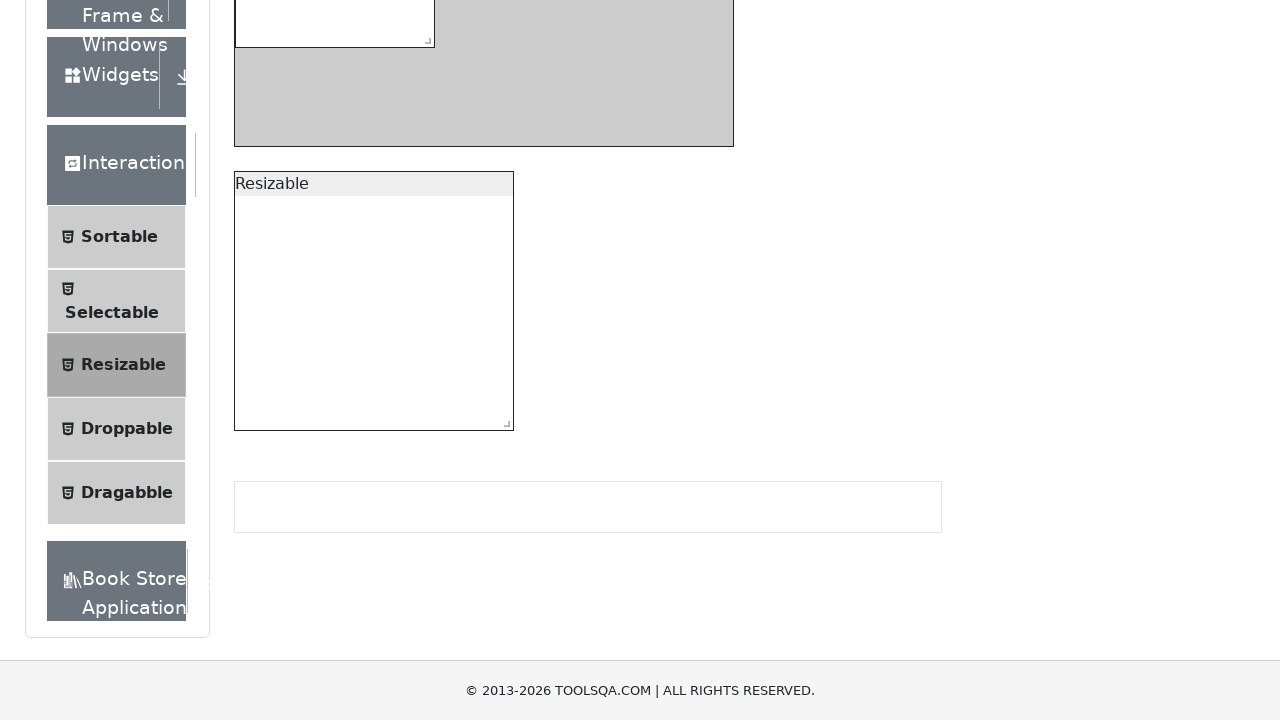

Pressed mouse button down on resize handle at (503, 420)
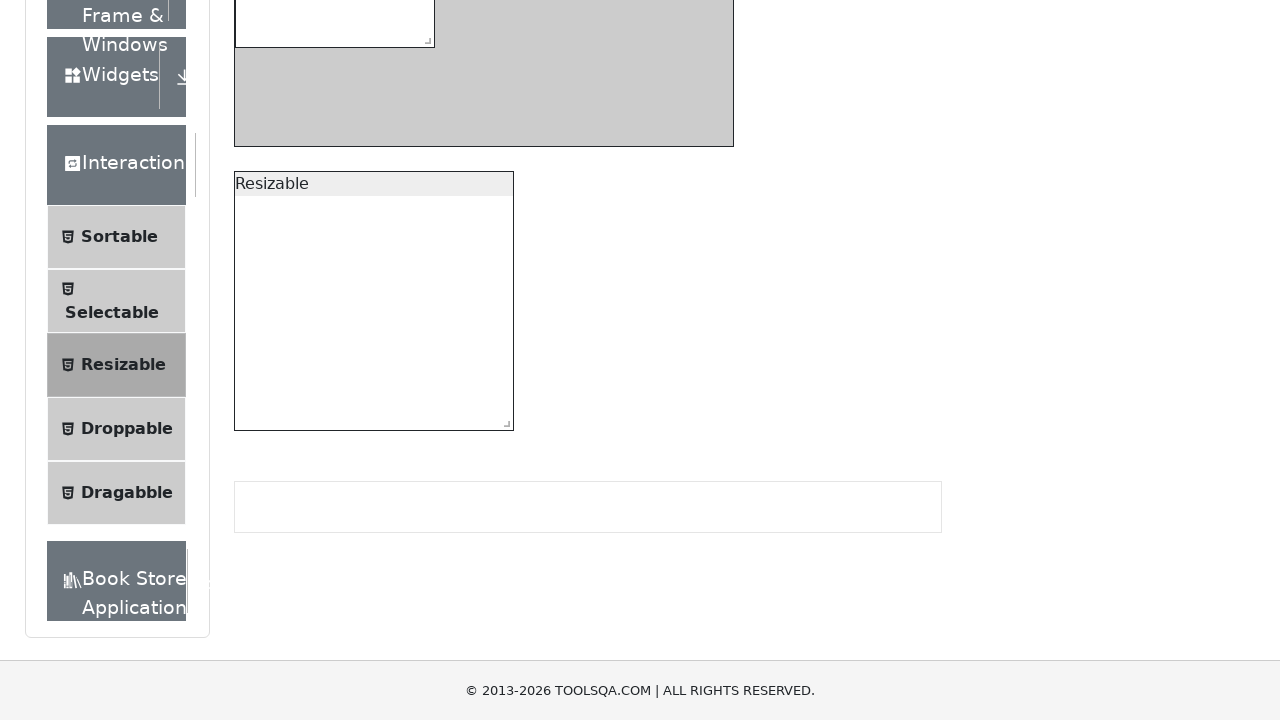

Dragged resize handle to make element smaller (40px left, 30px up) at (463, 390)
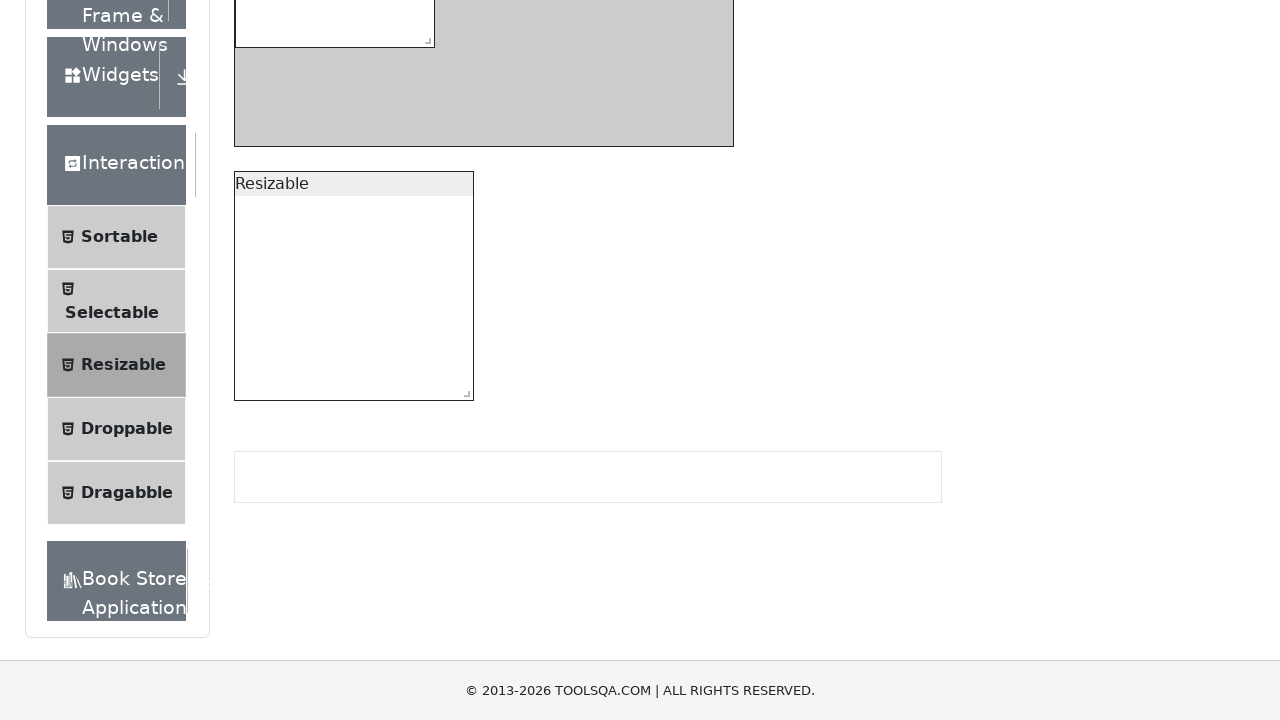

Released mouse button after resizing smaller at (463, 390)
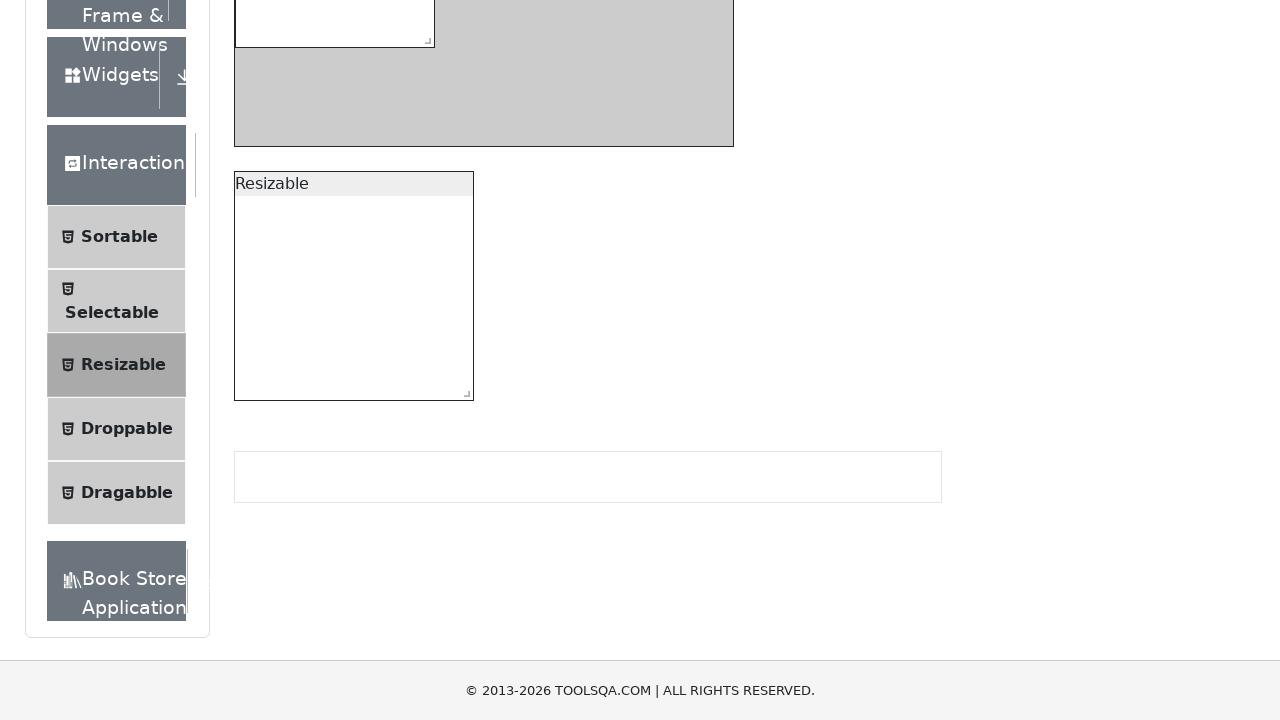

Waited for shrink animation to complete
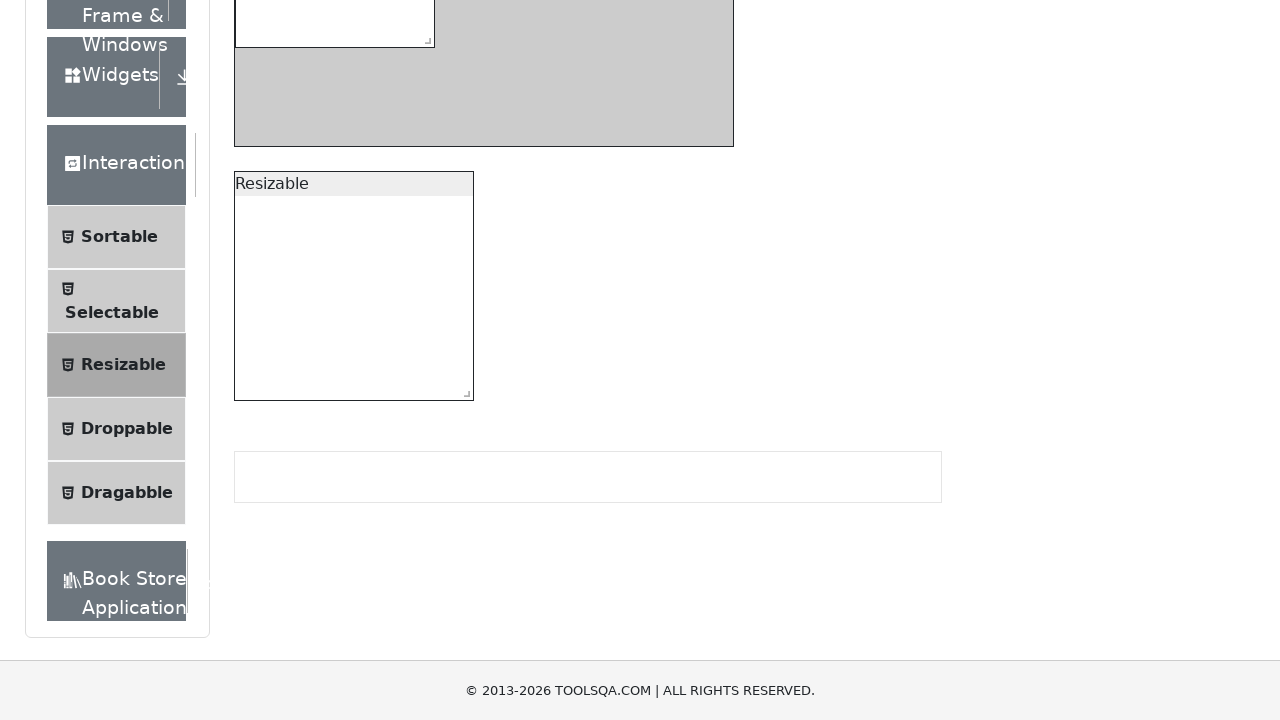

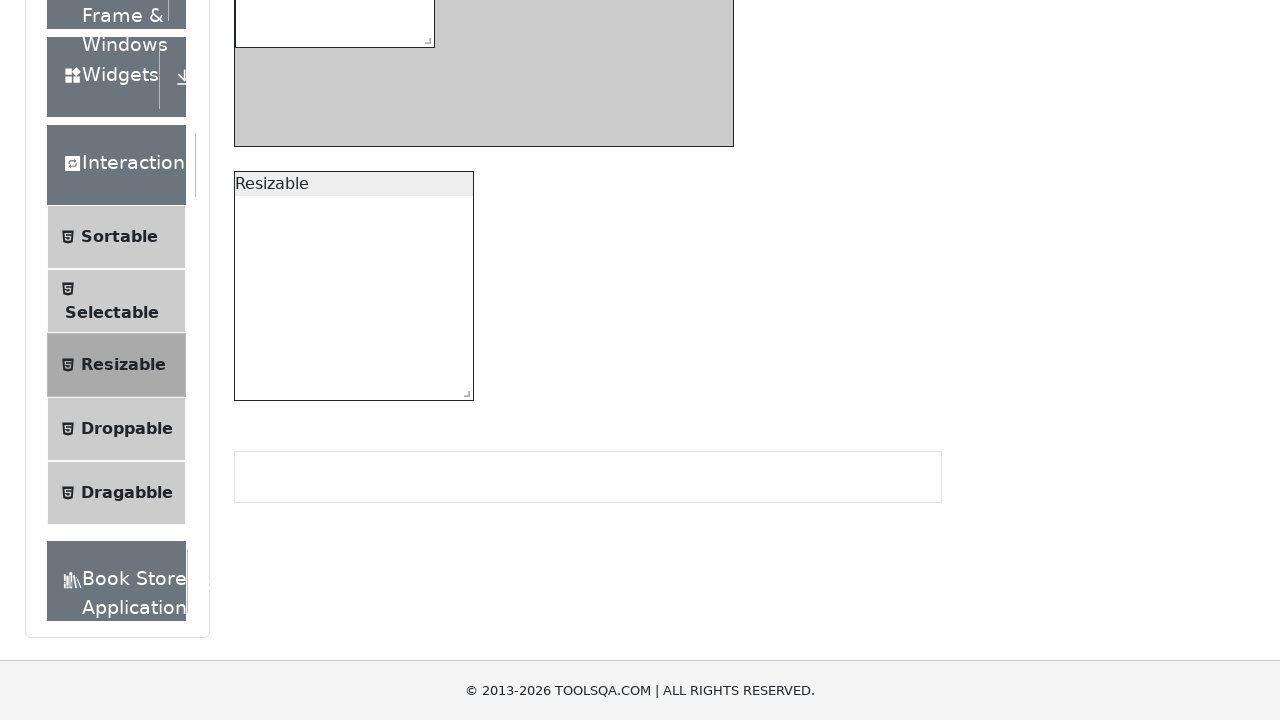